Tests checkbox functionality by navigating to checkboxes page and verifying checkbox states

Starting URL: https://the-internet.herokuapp.com/

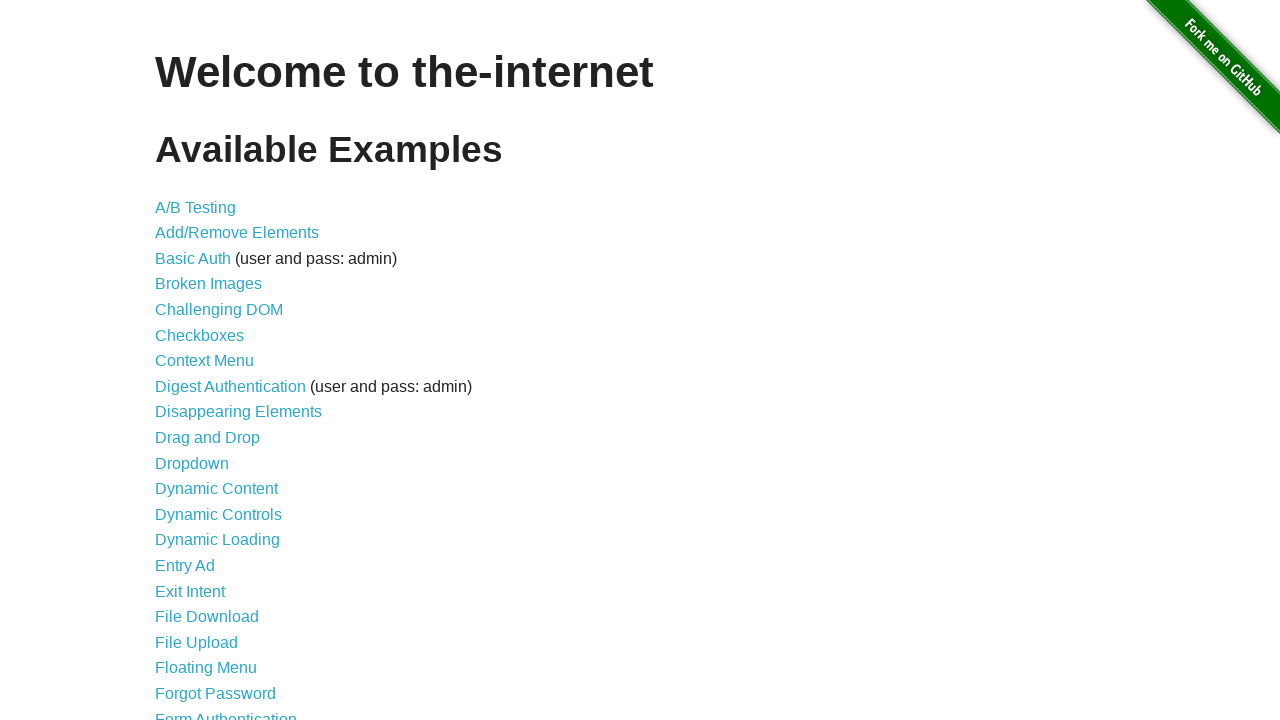

Clicked link to navigate to checkboxes page at (200, 335) on a[href='/checkboxes']
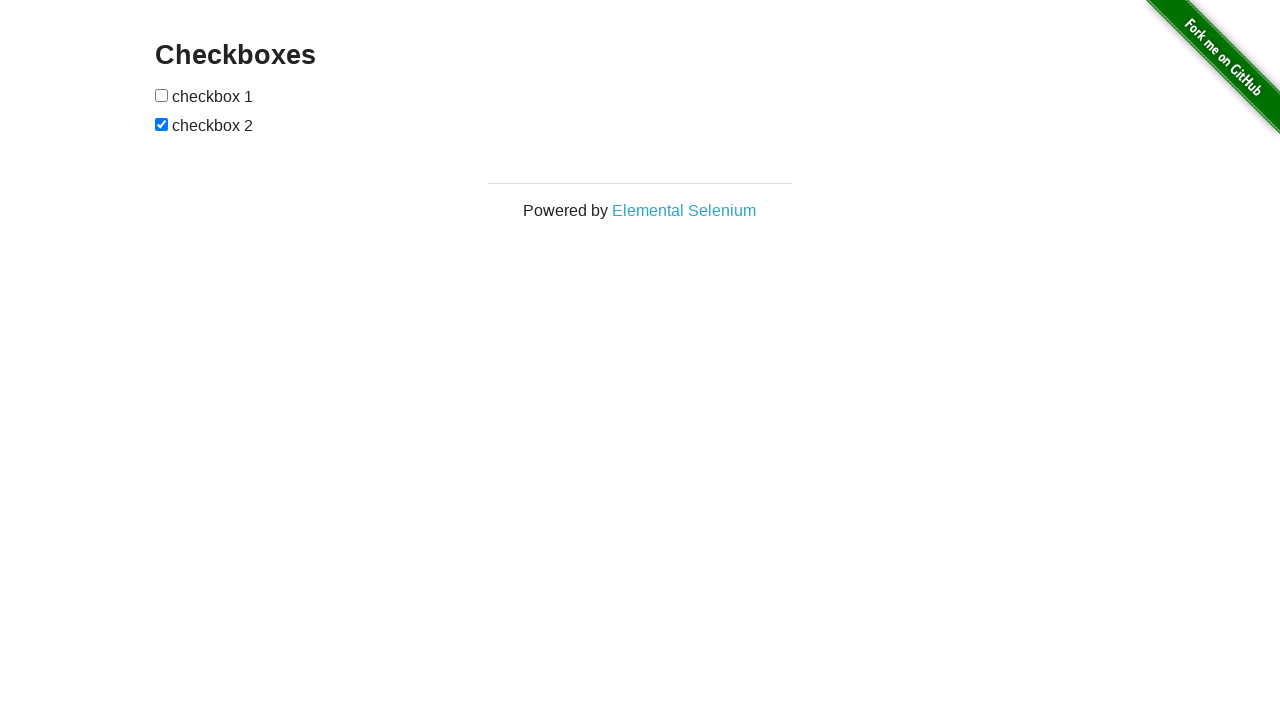

Checkboxes content is now visible
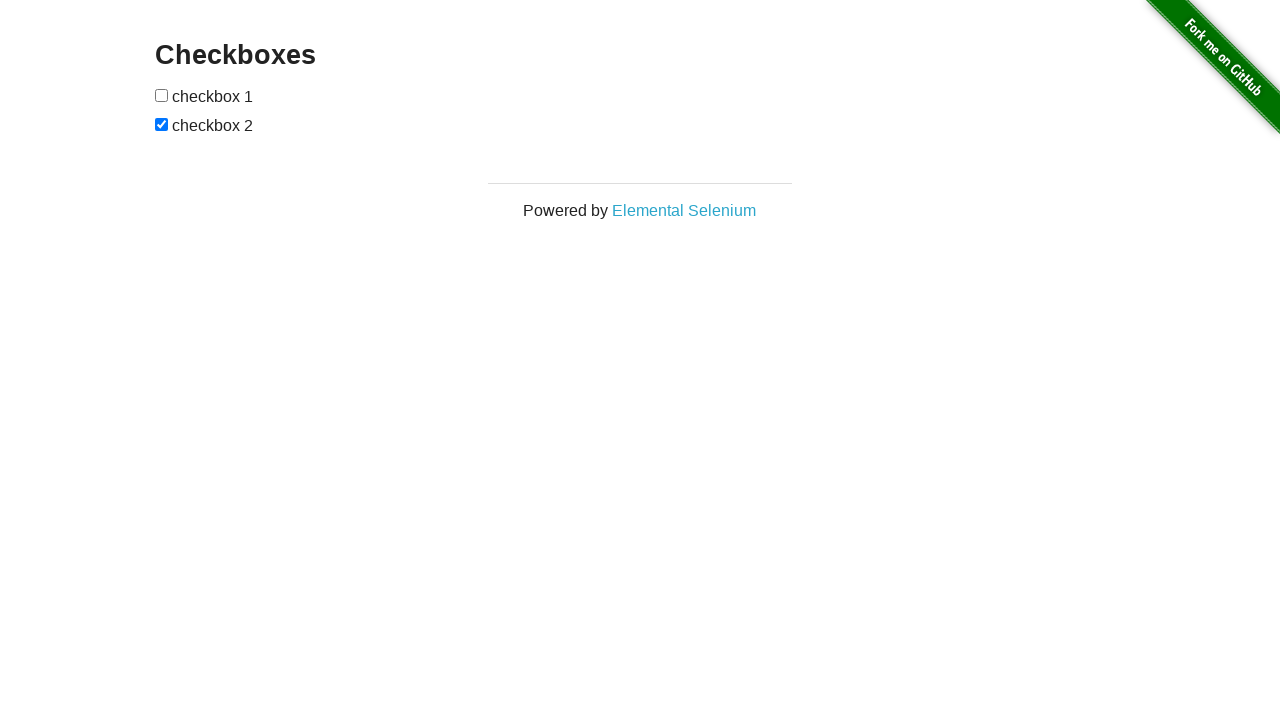

Located first checkbox element
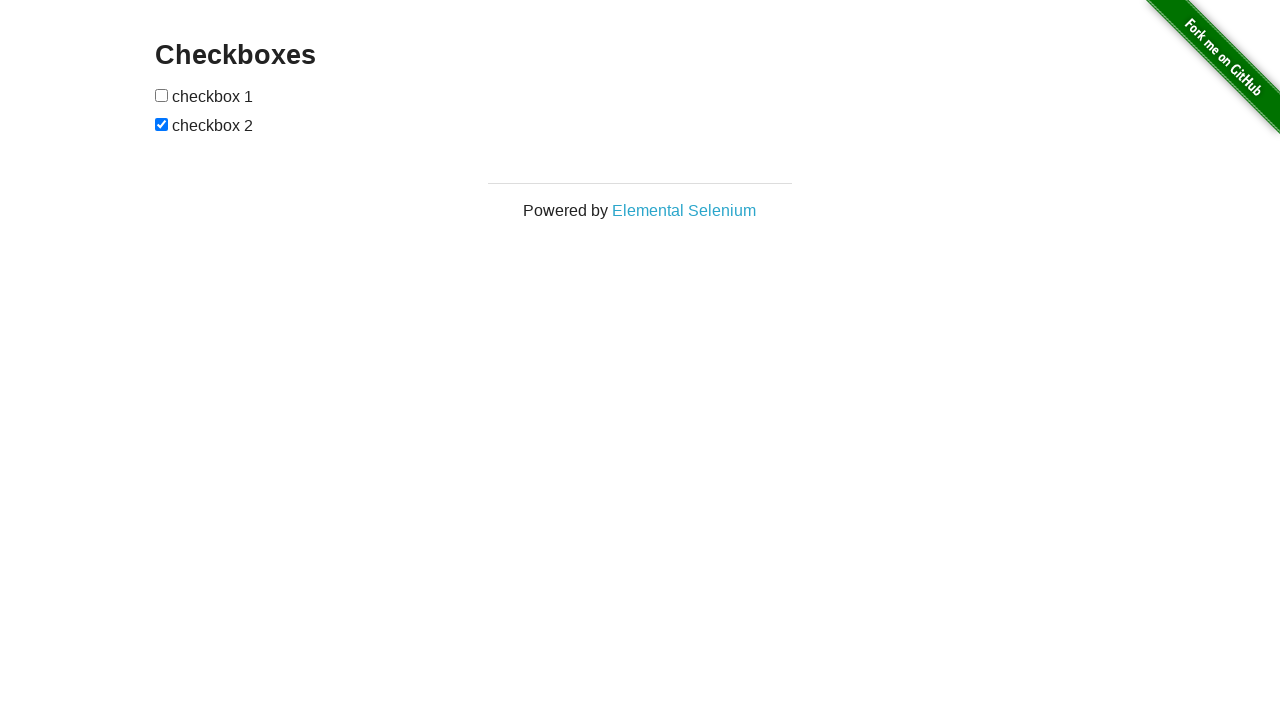

Located second checkbox element
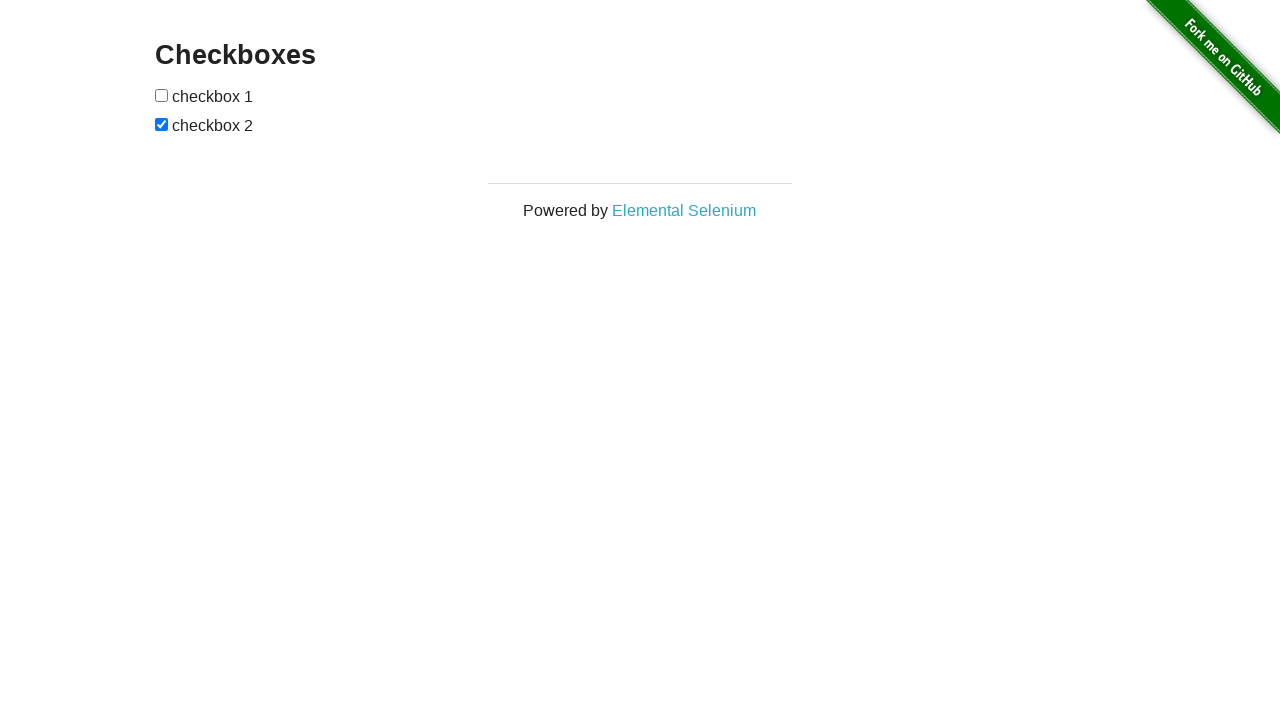

Verified checkbox 1 is unchecked as expected
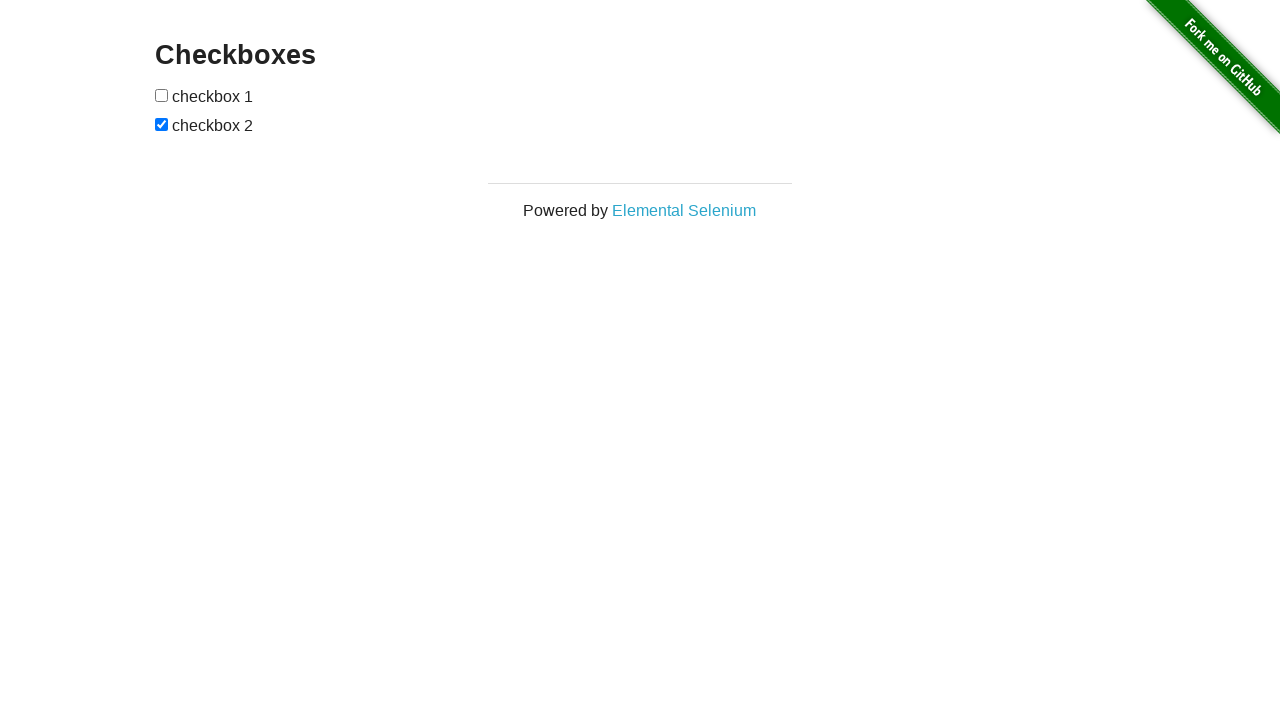

Verified checkbox 2 is checked as expected
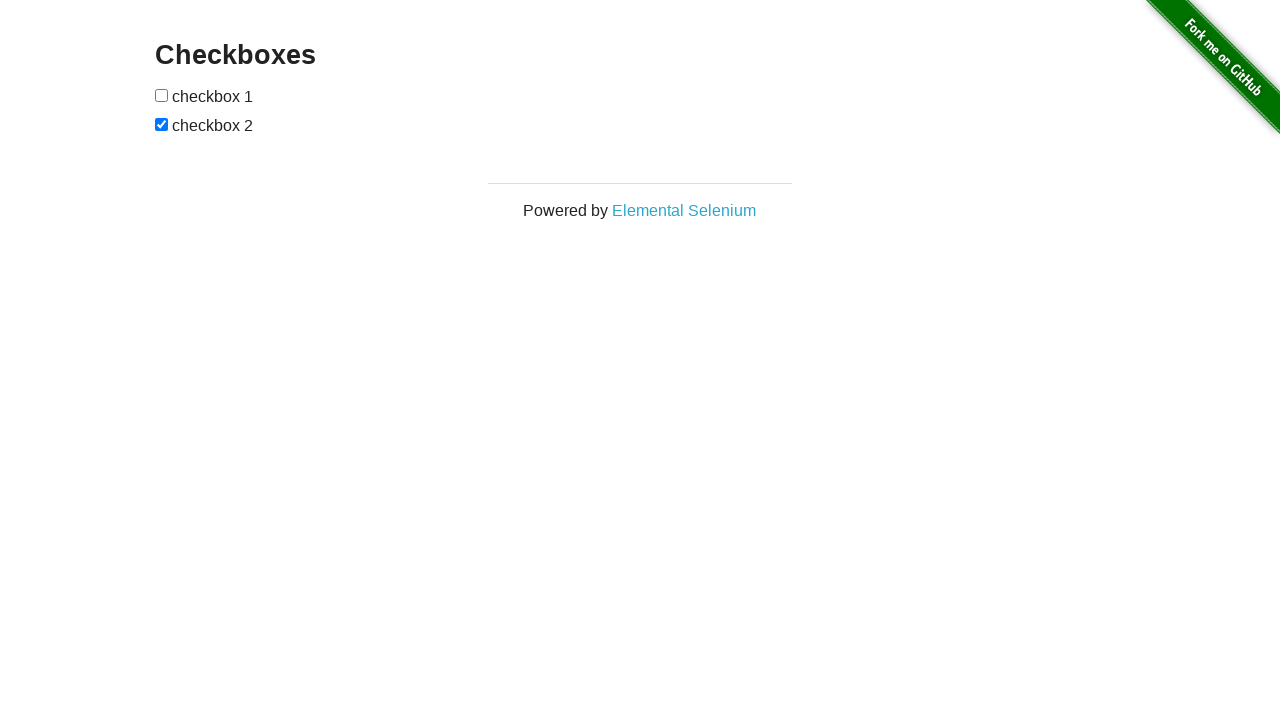

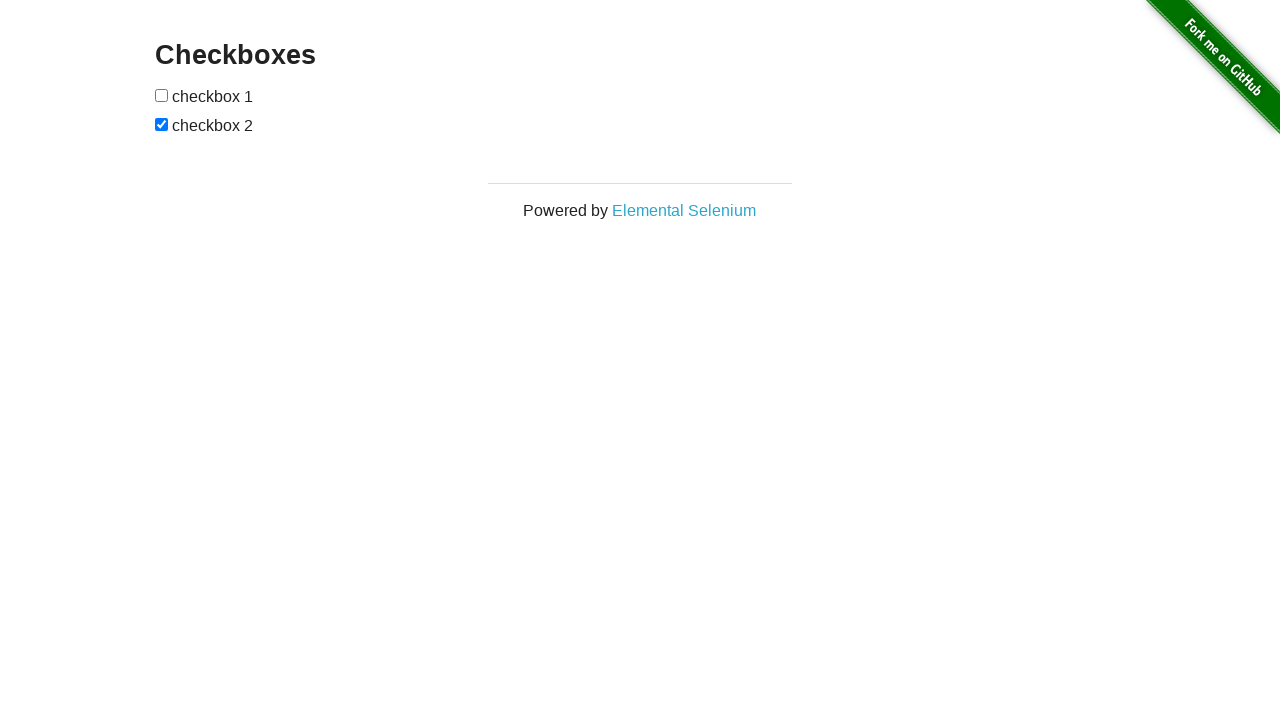